Tests finding a username text field by its label and filling it with a value

Starting URL: https://osstep.github.io/locator_getbylabel

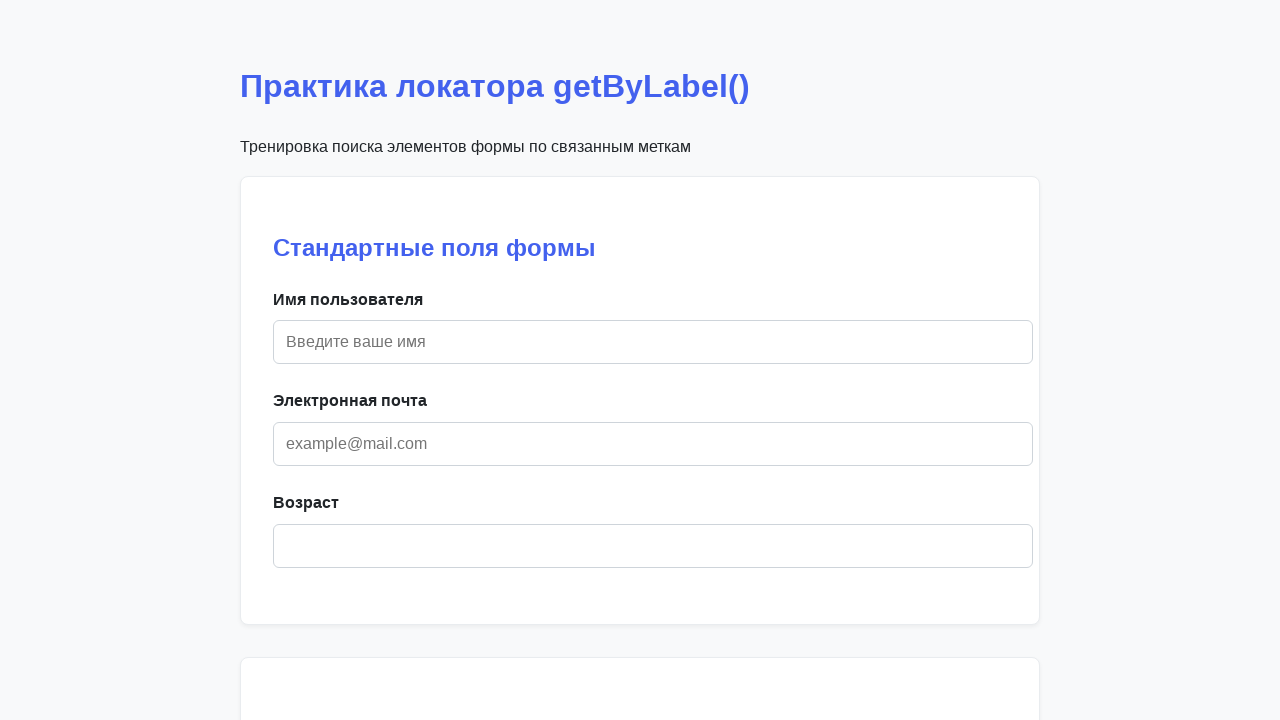

Located username text field by label 'Имя пользователя'
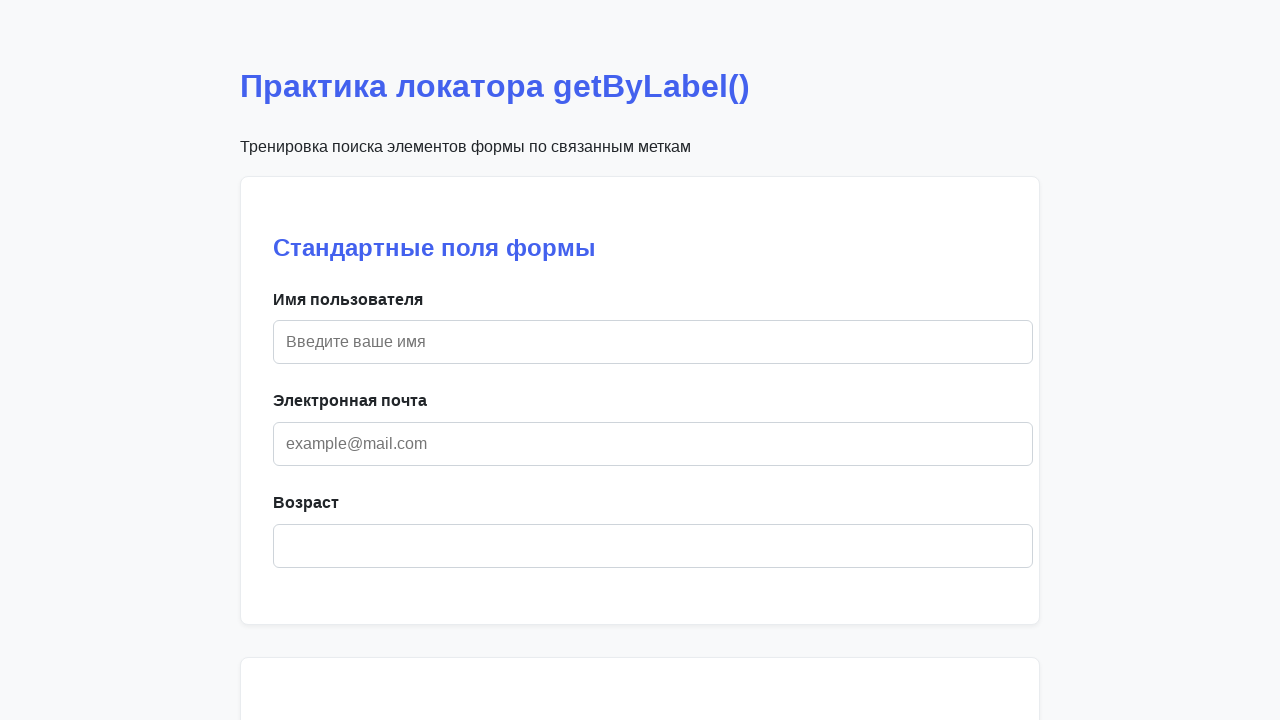

Filled username field with 'test_user' on internal:label="\u0418\u043c\u044f \u043f\u043e\u043b\u044c\u0437\u043e\u0432\u0
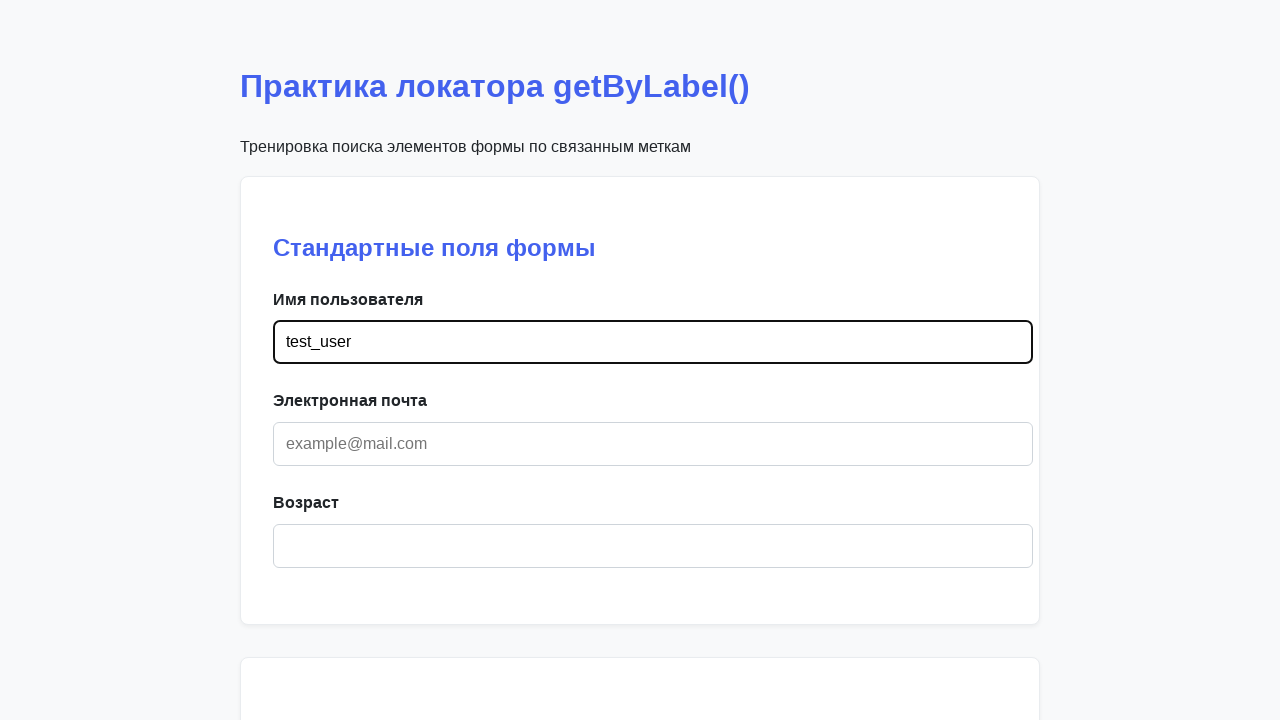

Verified that username field contains 'test_user'
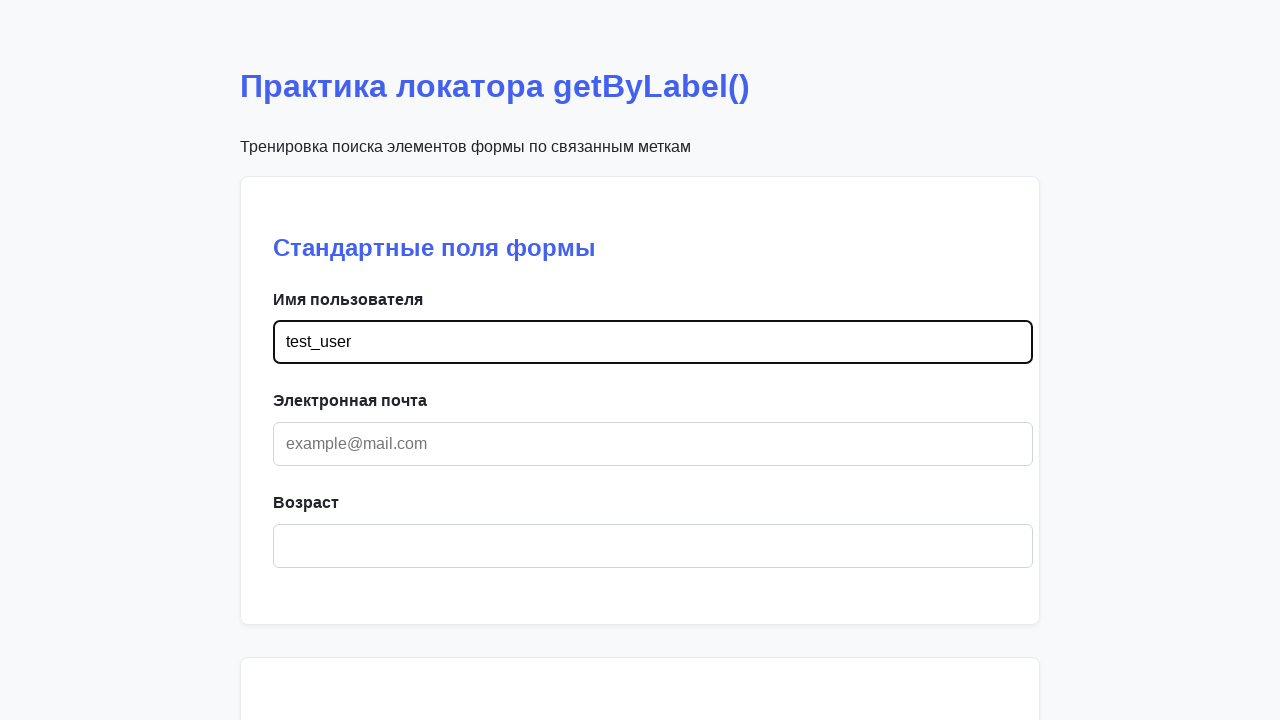

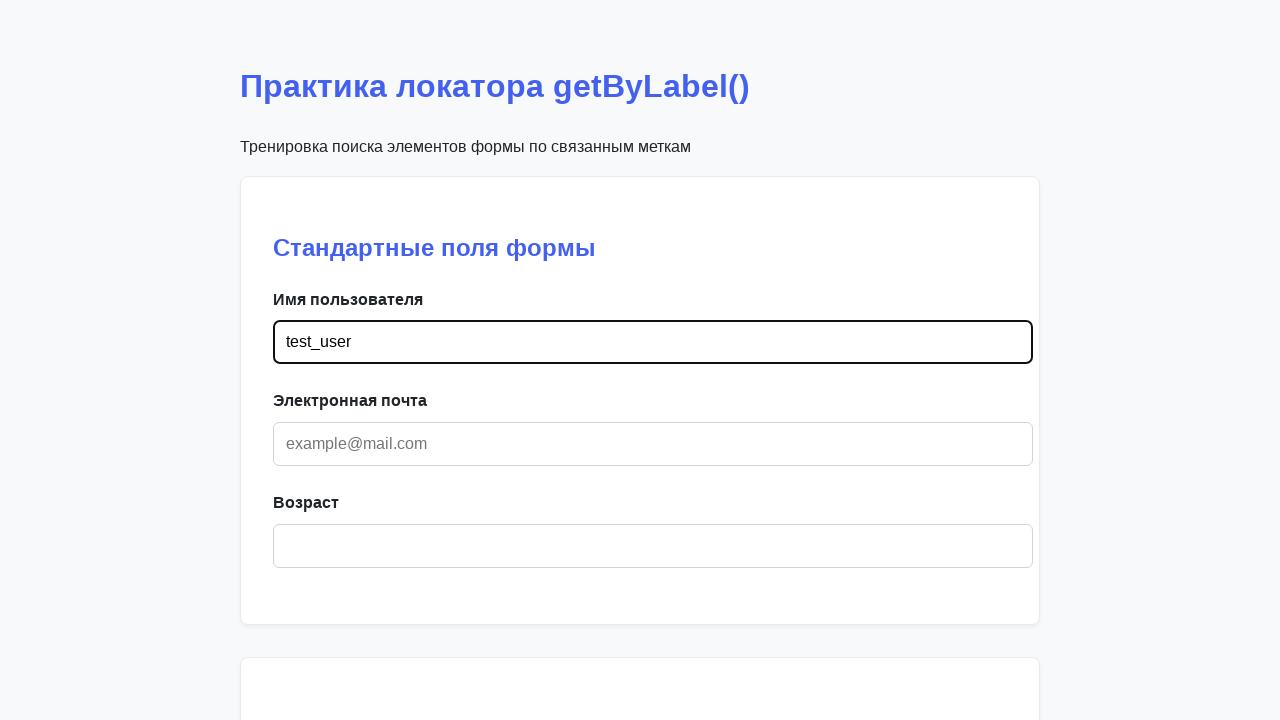